Tests browser back button navigation between filter views (All, Active, Completed)

Starting URL: https://demo.playwright.dev/todomvc

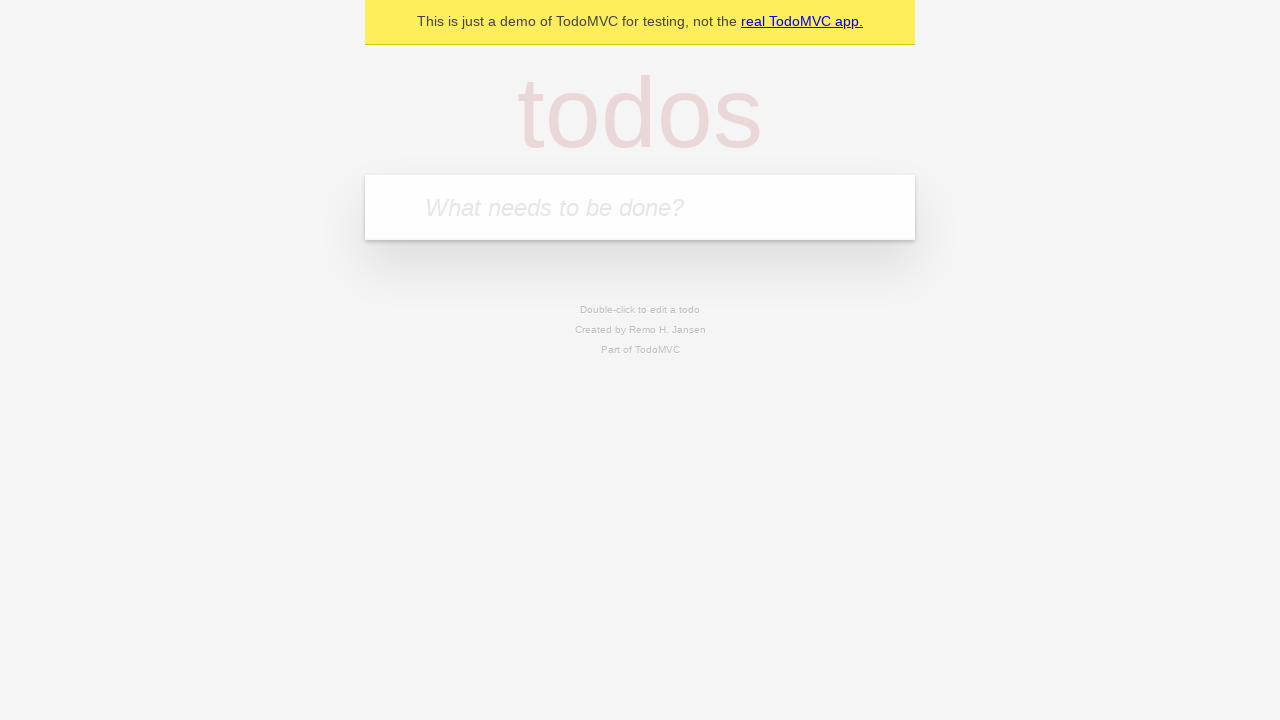

Filled first todo: 'buy some cheese' on internal:attr=[placeholder="What needs to be done?"i]
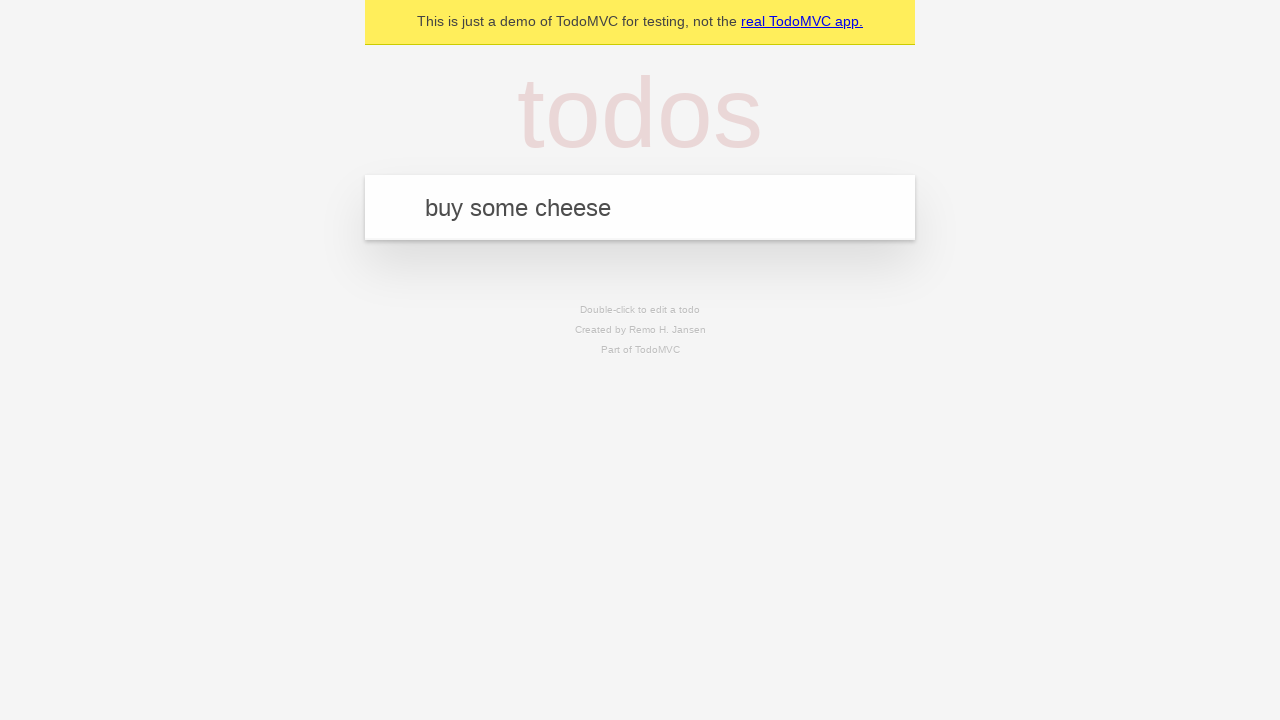

Pressed Enter to add first todo on internal:attr=[placeholder="What needs to be done?"i]
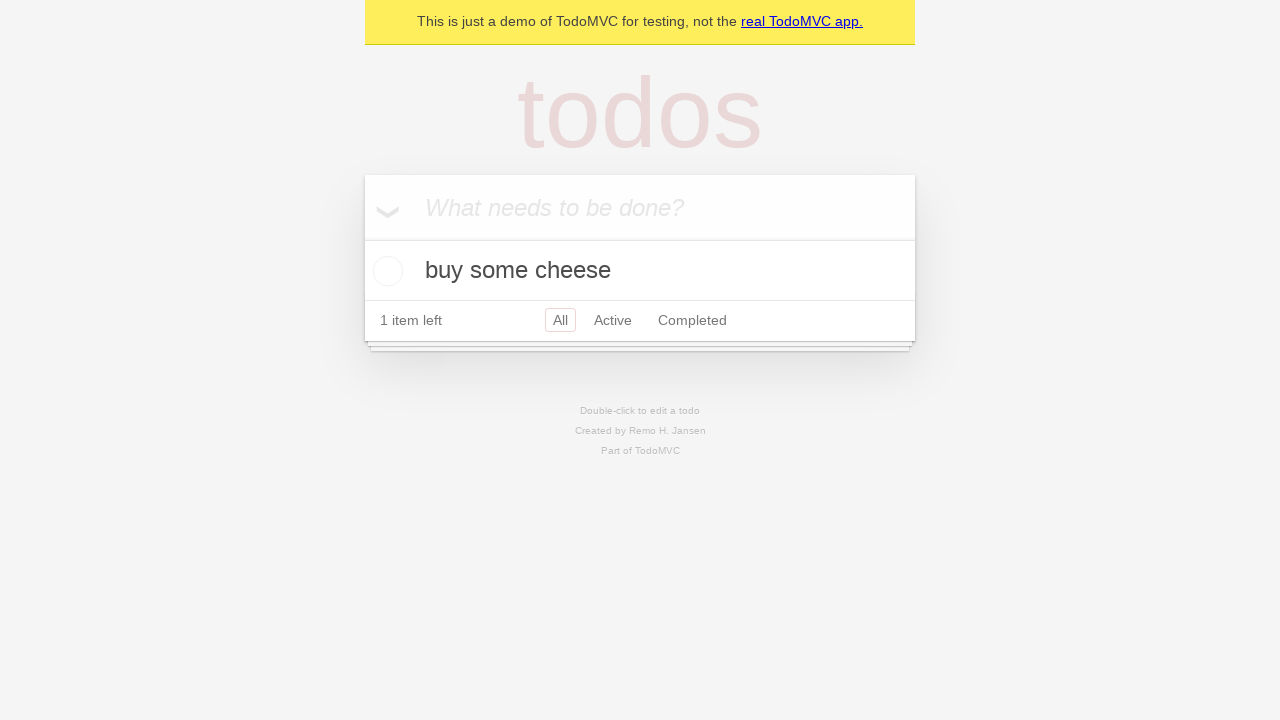

Filled second todo: 'feed the cat' on internal:attr=[placeholder="What needs to be done?"i]
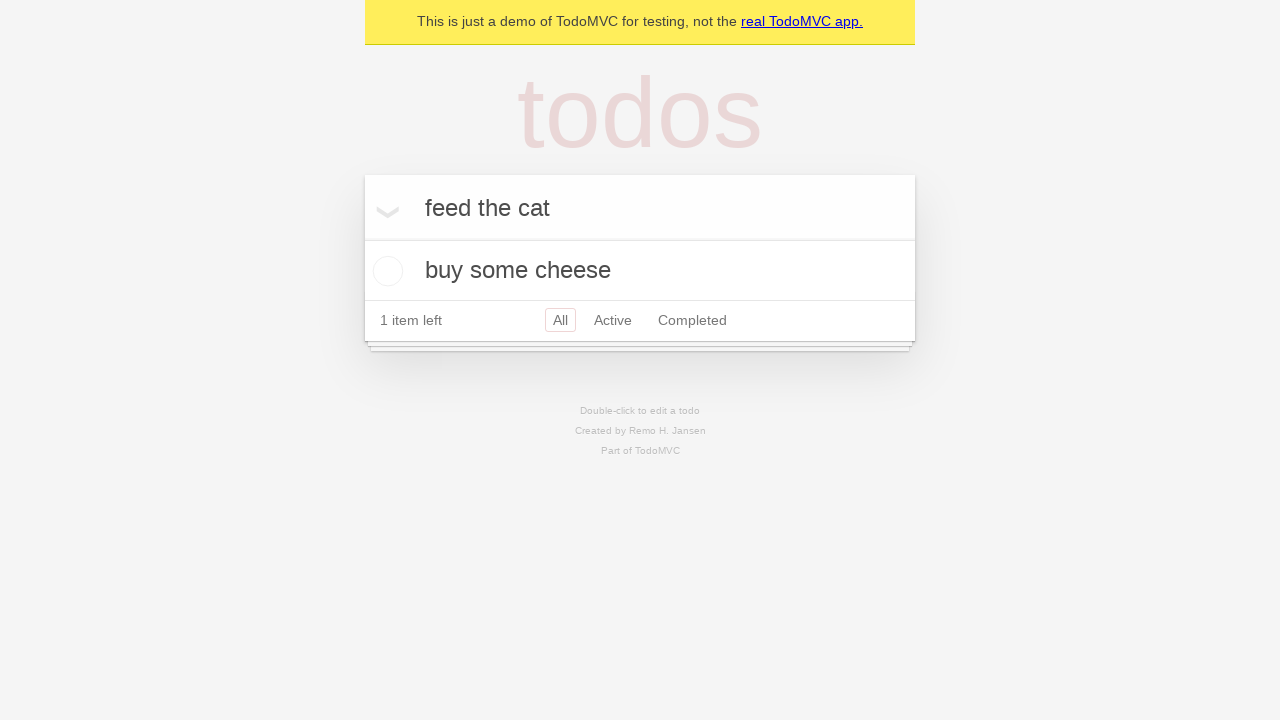

Pressed Enter to add second todo on internal:attr=[placeholder="What needs to be done?"i]
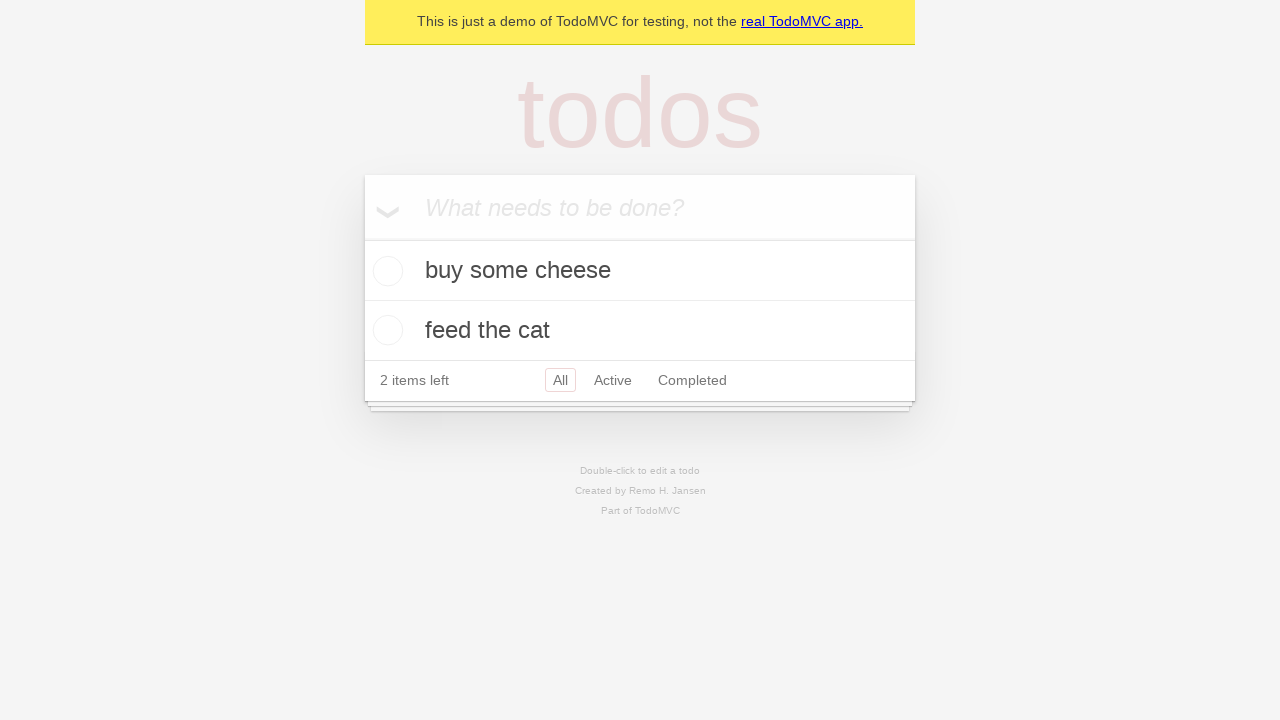

Filled third todo: 'book a doctors appointment' on internal:attr=[placeholder="What needs to be done?"i]
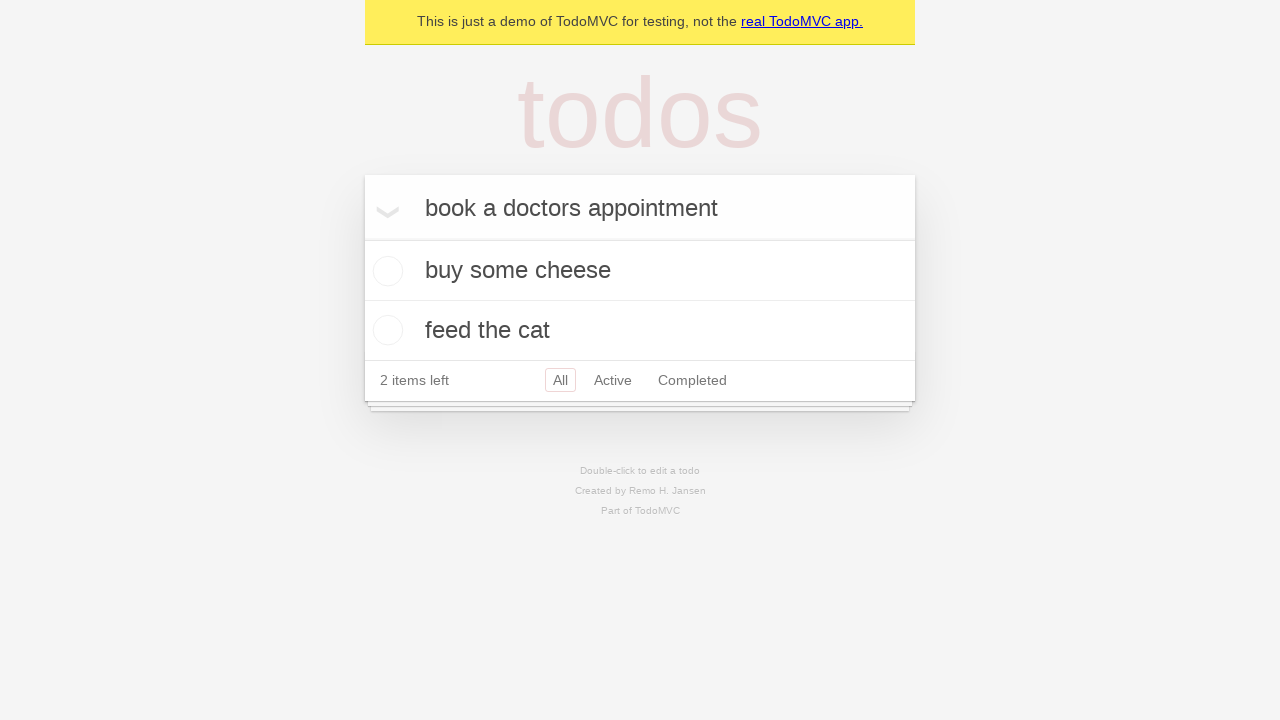

Pressed Enter to add third todo on internal:attr=[placeholder="What needs to be done?"i]
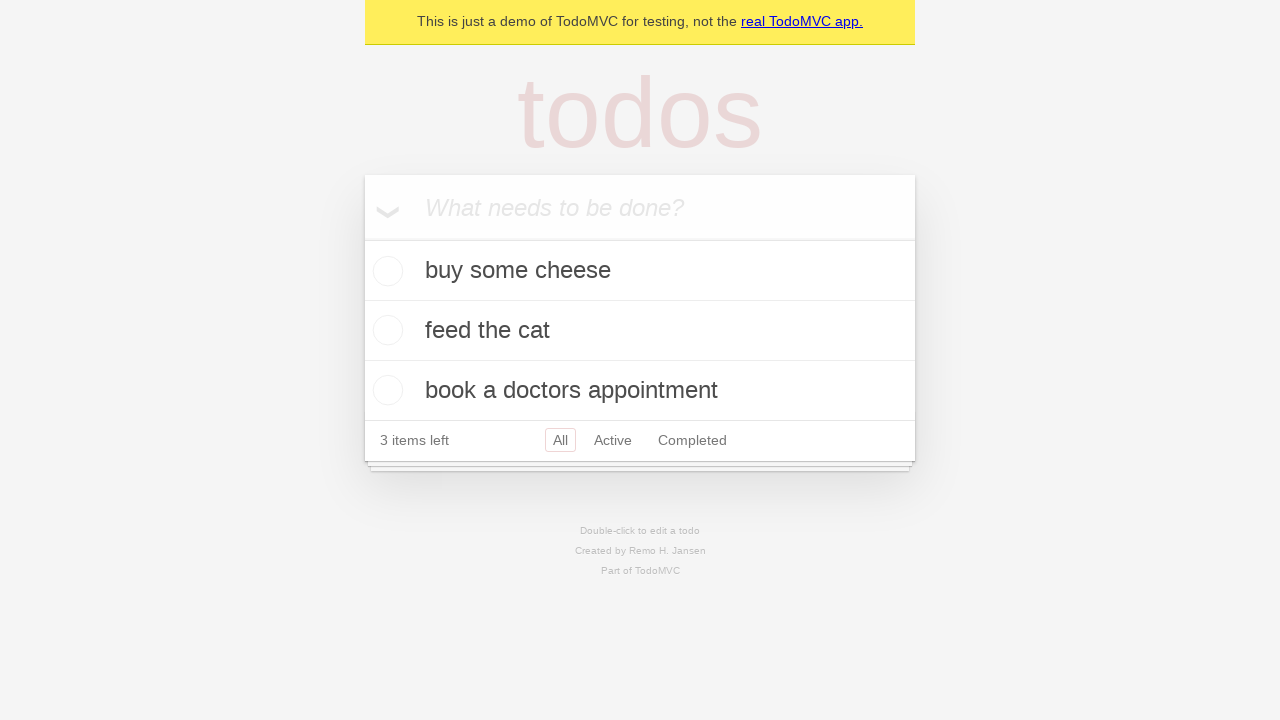

Checked second todo item as completed at (385, 330) on internal:testid=[data-testid="todo-item"s] >> nth=1 >> internal:role=checkbox
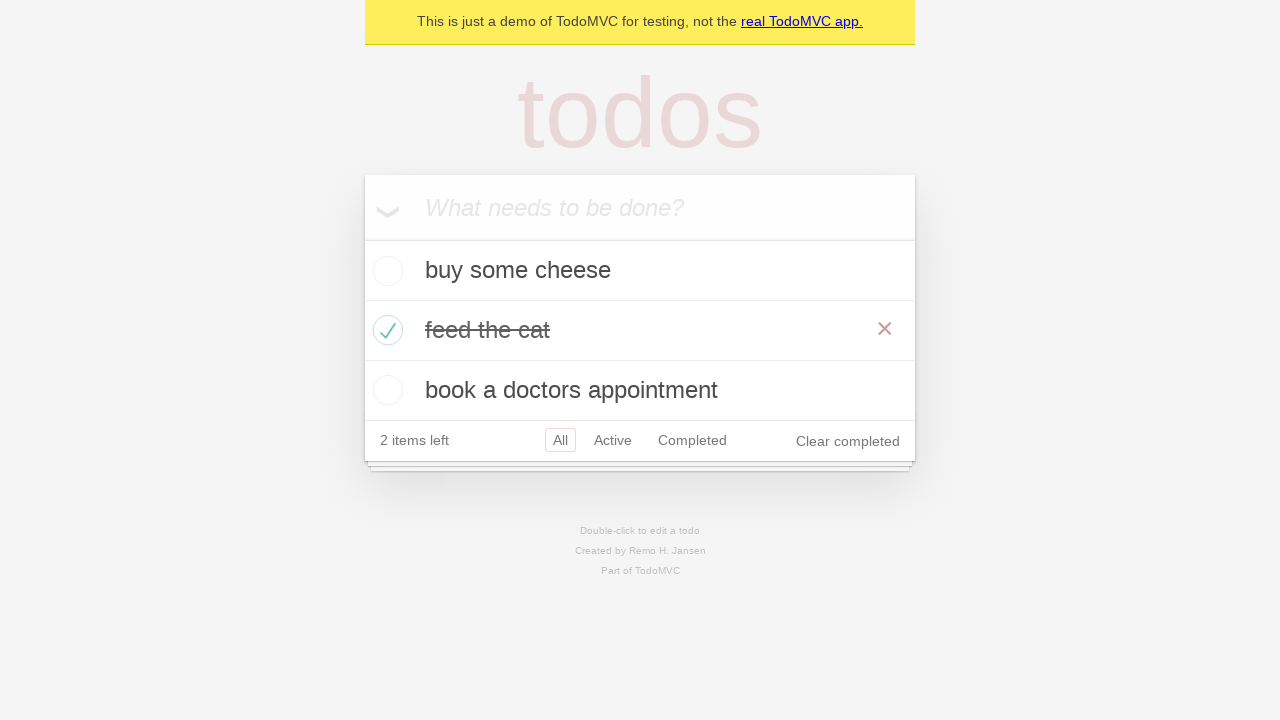

Clicked 'All' filter at (560, 440) on internal:role=link[name="All"i]
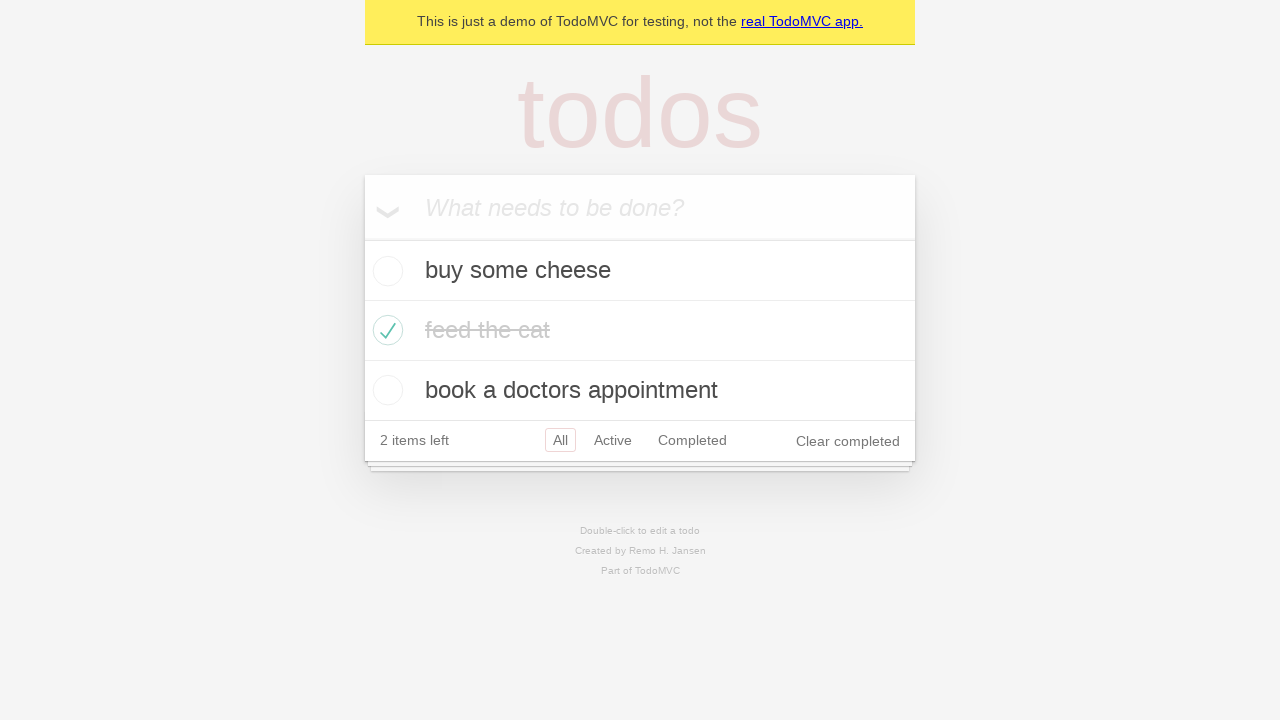

Clicked 'Active' filter at (613, 440) on internal:role=link[name="Active"i]
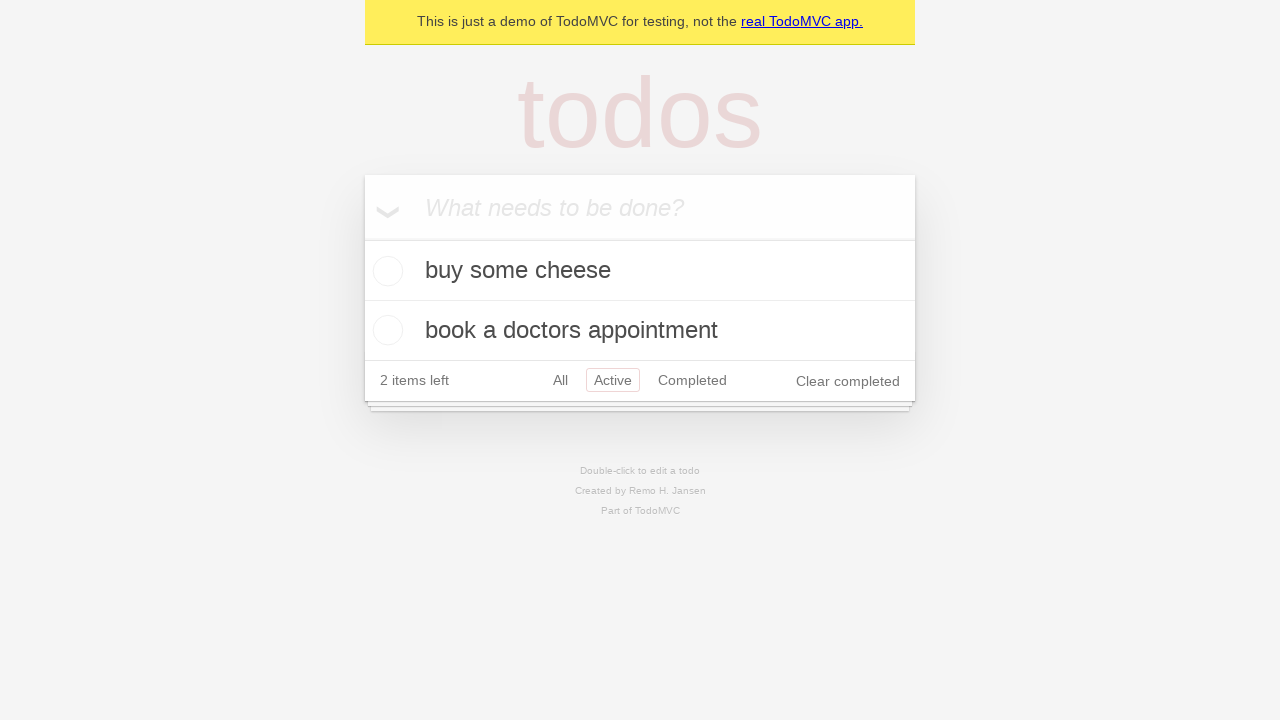

Clicked 'Completed' filter at (692, 380) on internal:role=link[name="Completed"i]
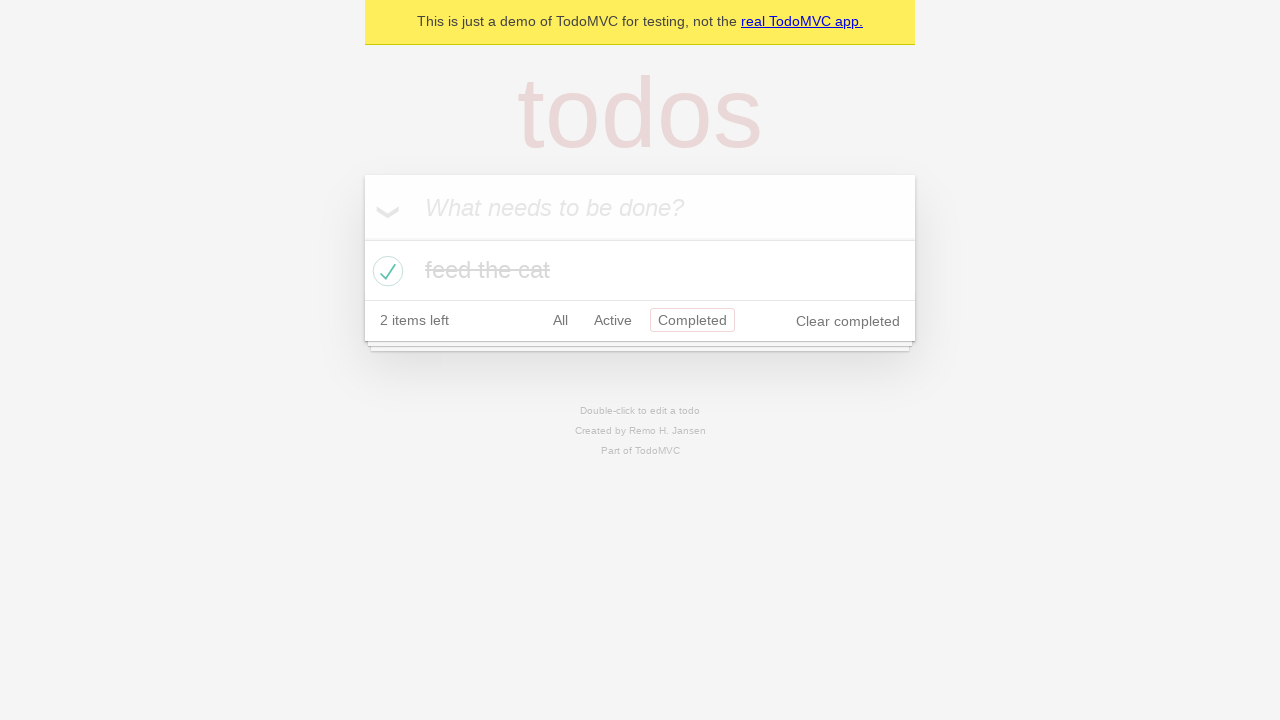

Navigated back to 'Active' filter view
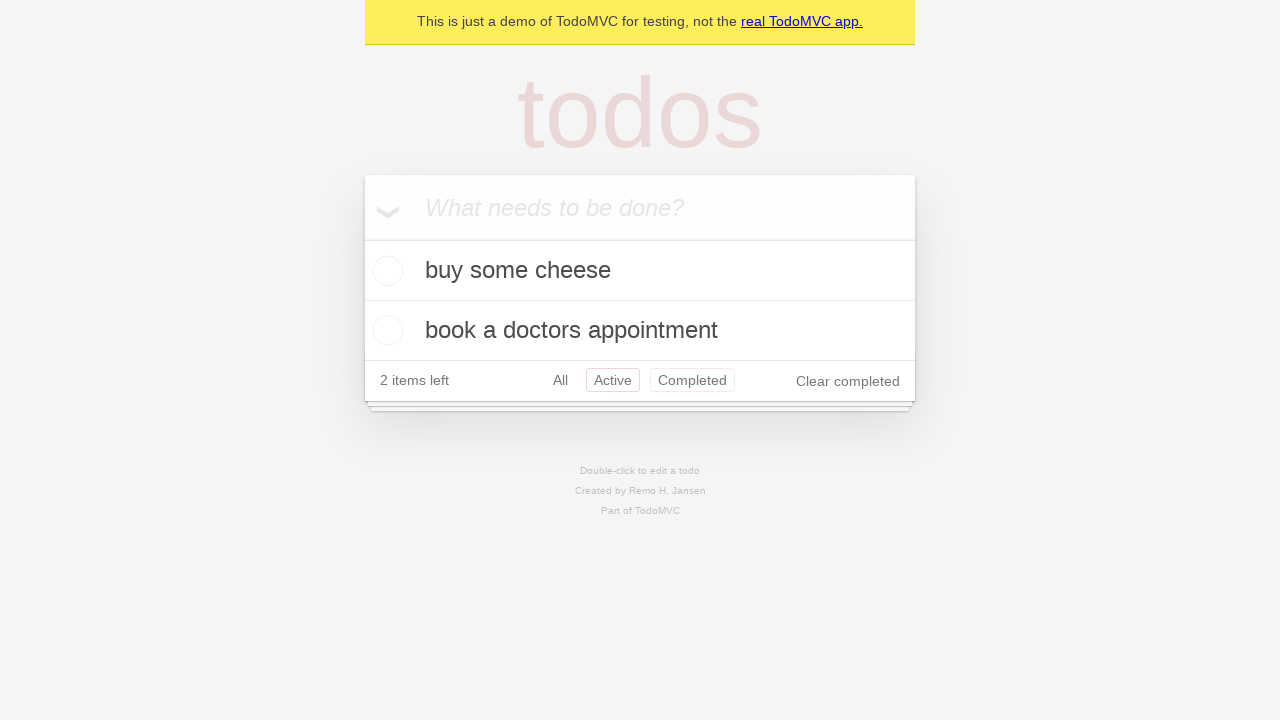

Navigated back to 'All' filter view
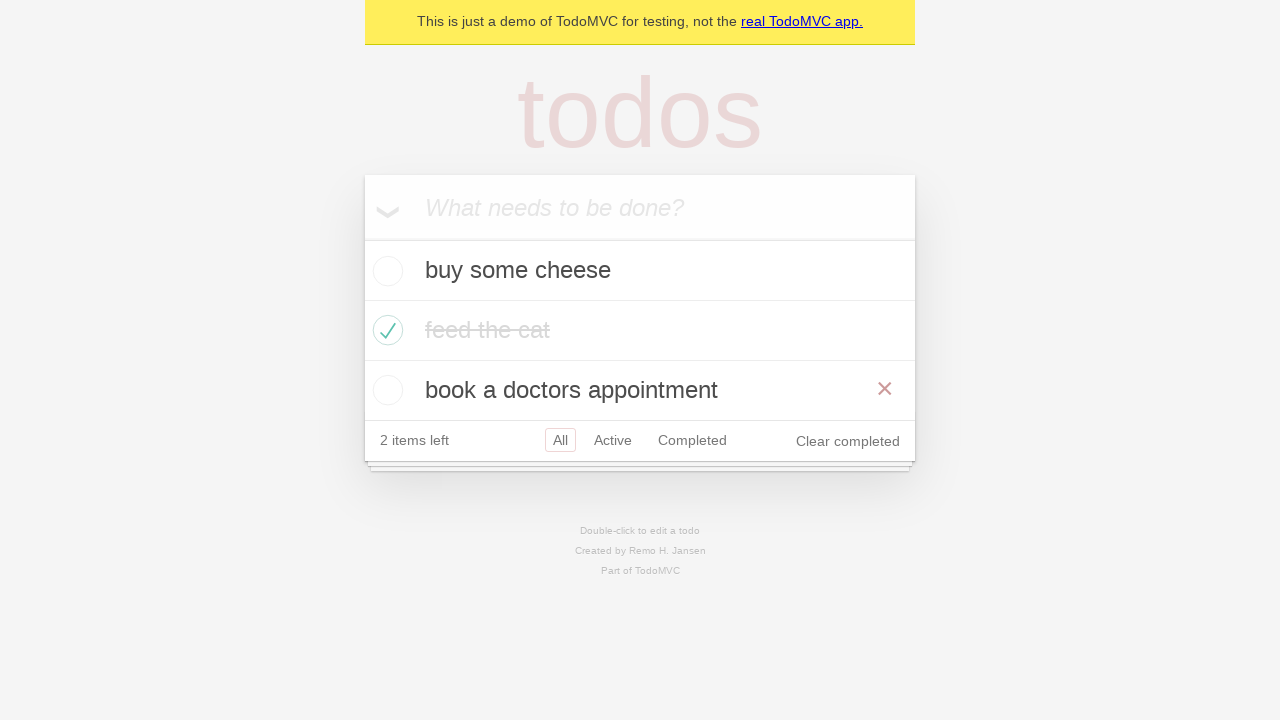

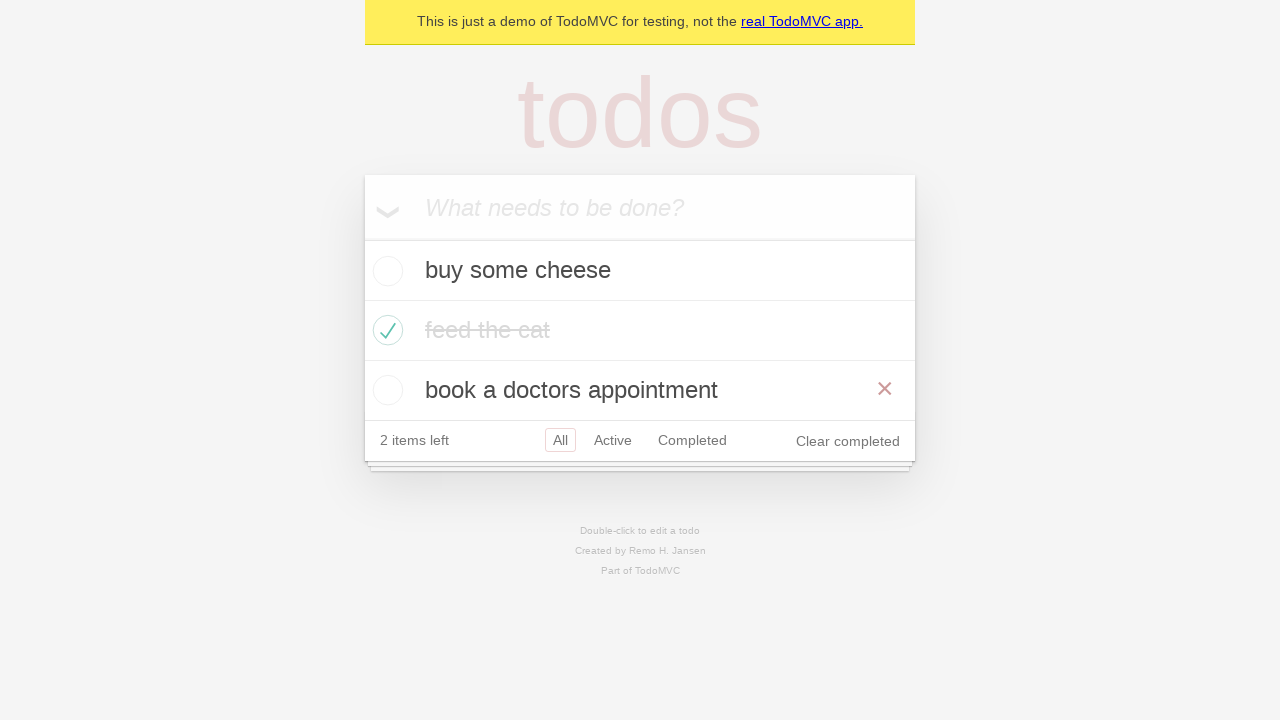